Tests form input functionality by navigating to an automation practice page and filling in a name field with a sample value.

Starting URL: https://www.rahulshettyacademy.com/AutomationPractice/

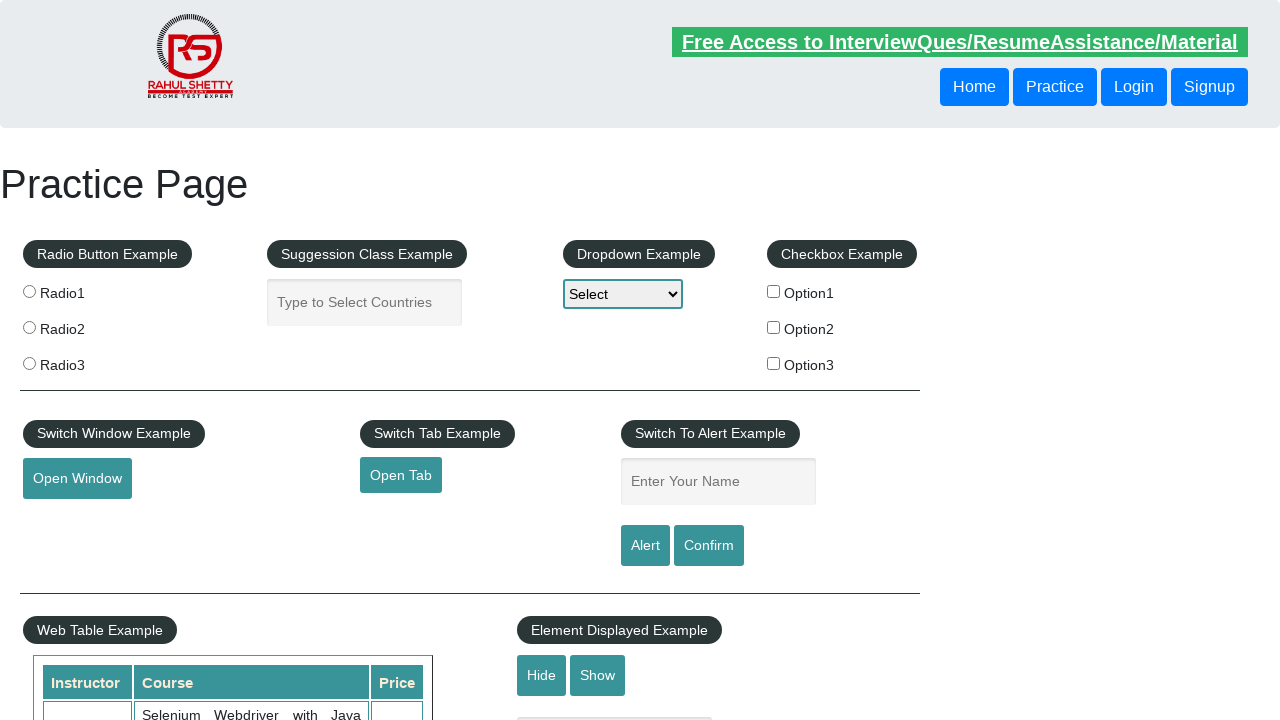

Filled name field with 'Shagun' on #name
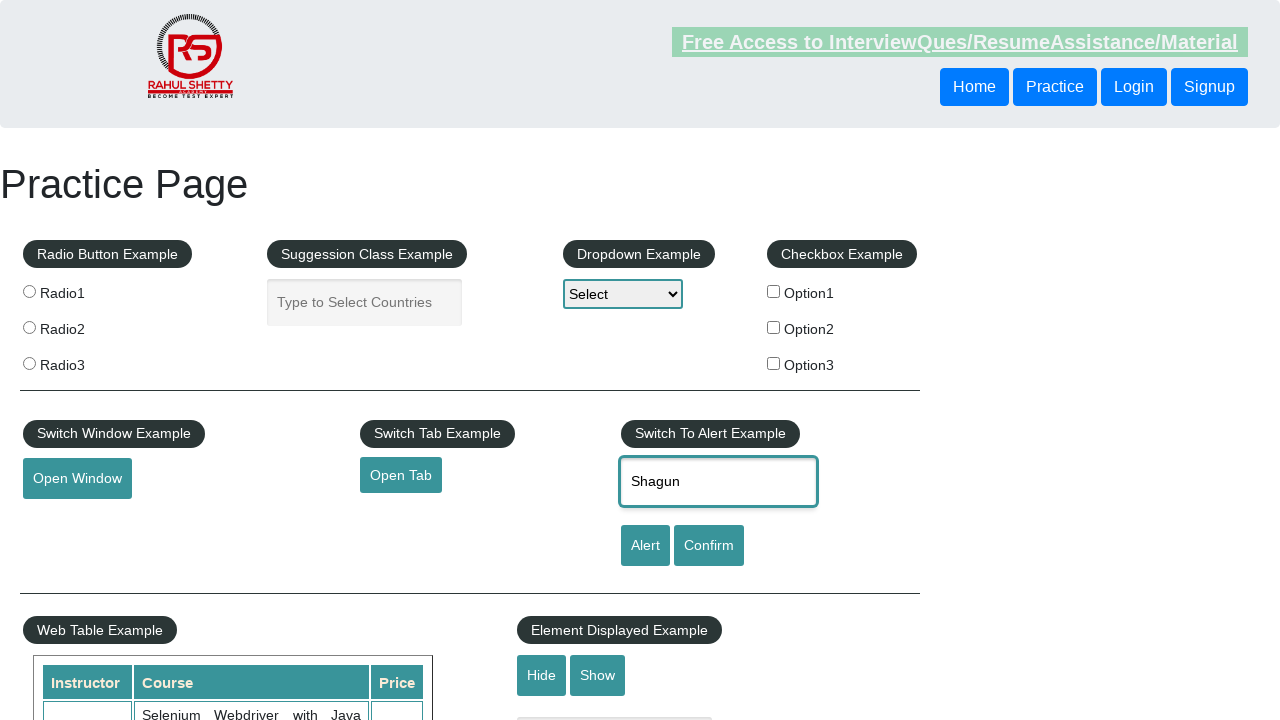

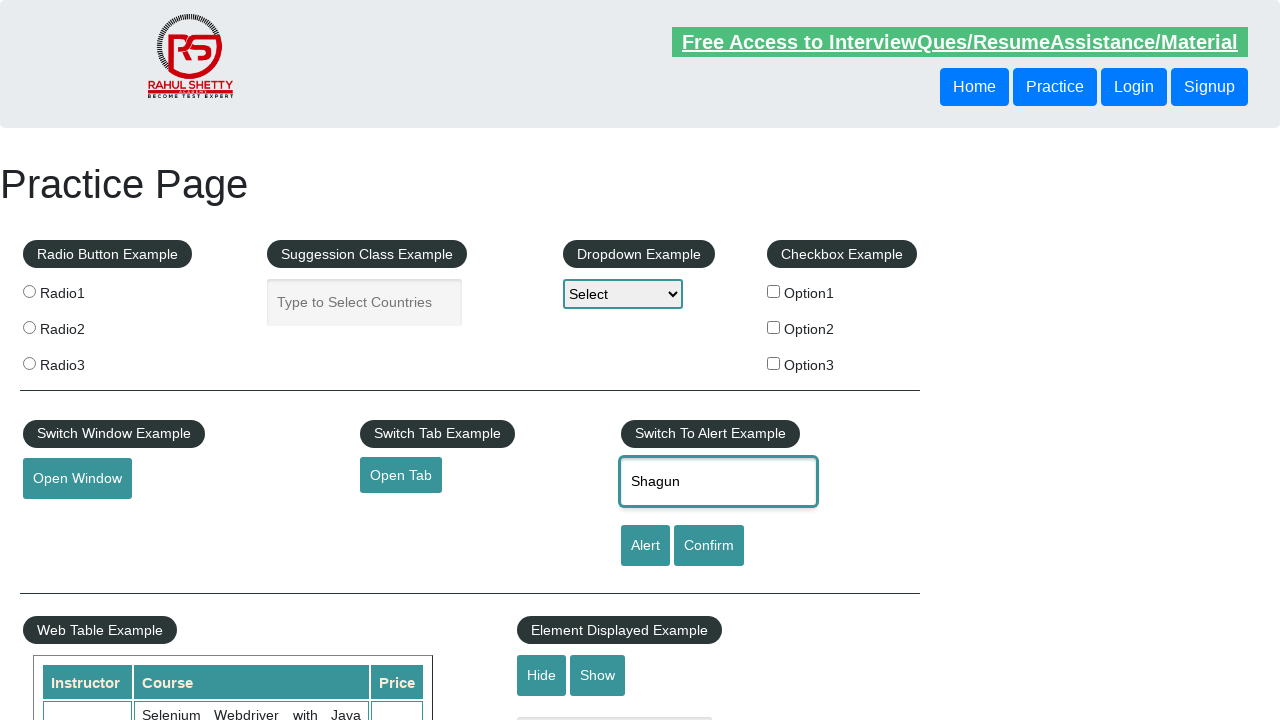